Tests the Selenium homepage by navigating to it, verifying the page body loads, and maximizing the browser window.

Starting URL: https://selenium.dev/

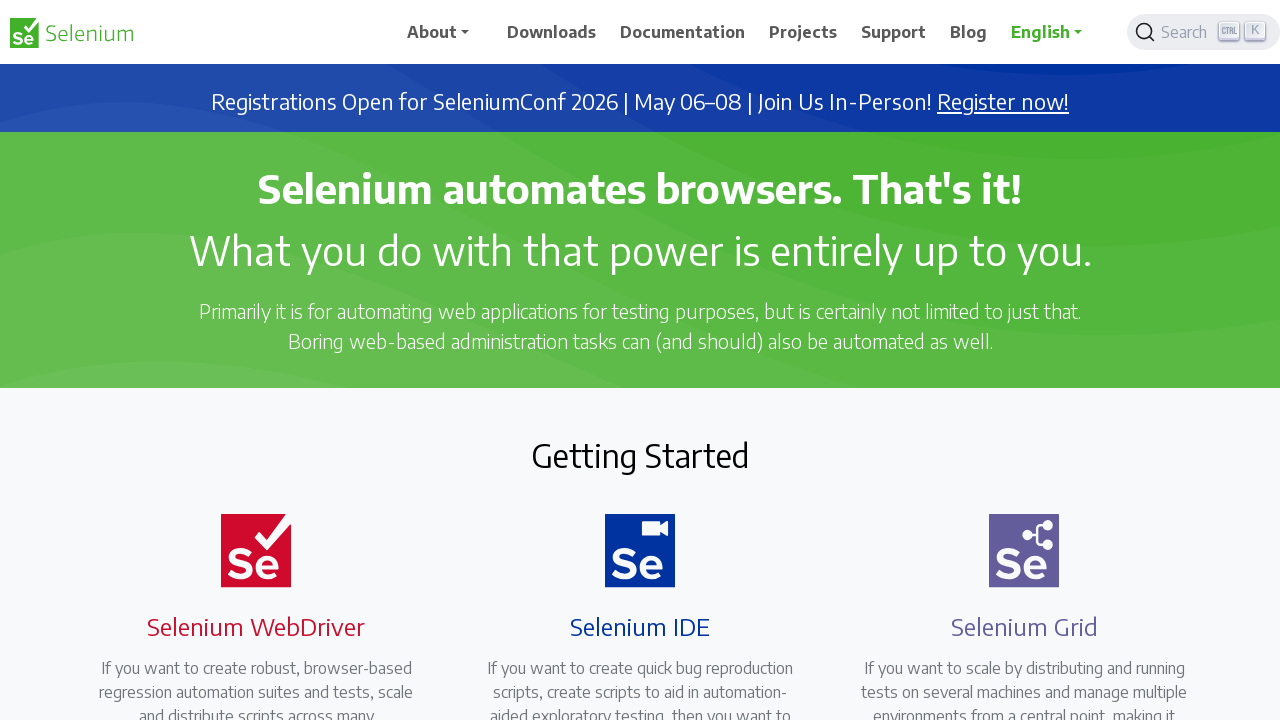

Navigated to Selenium homepage
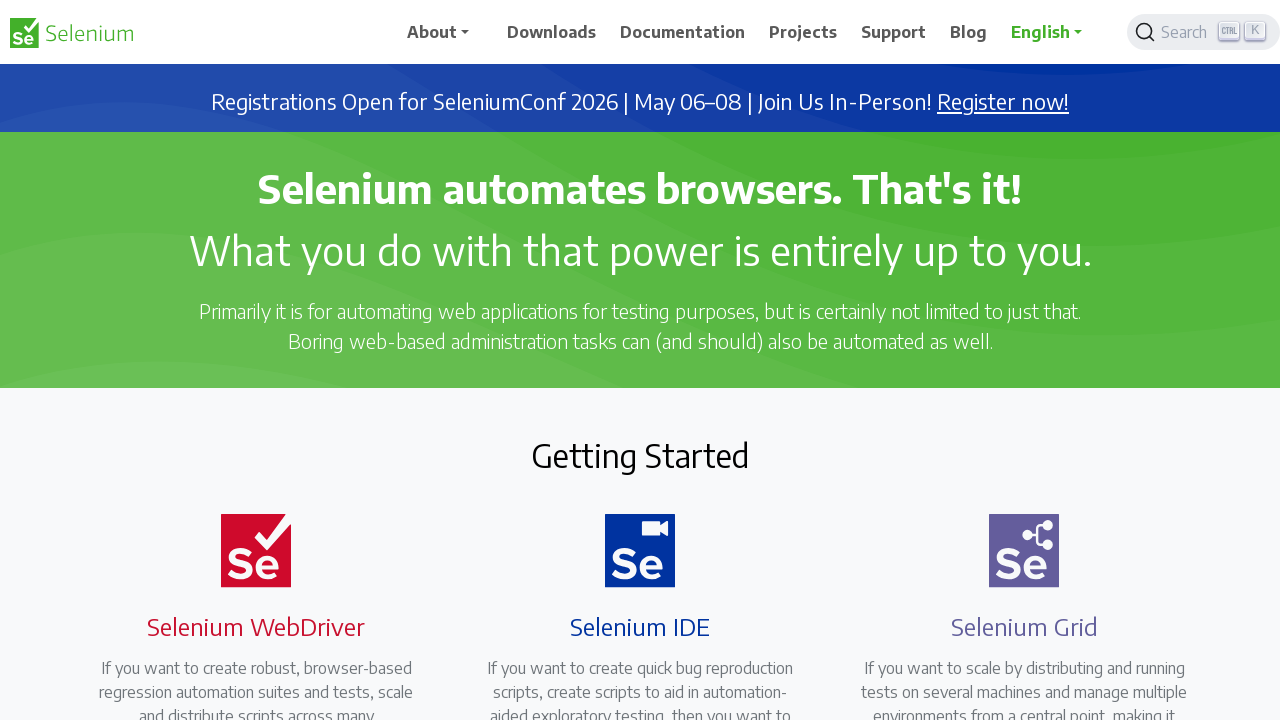

Page body selector loaded
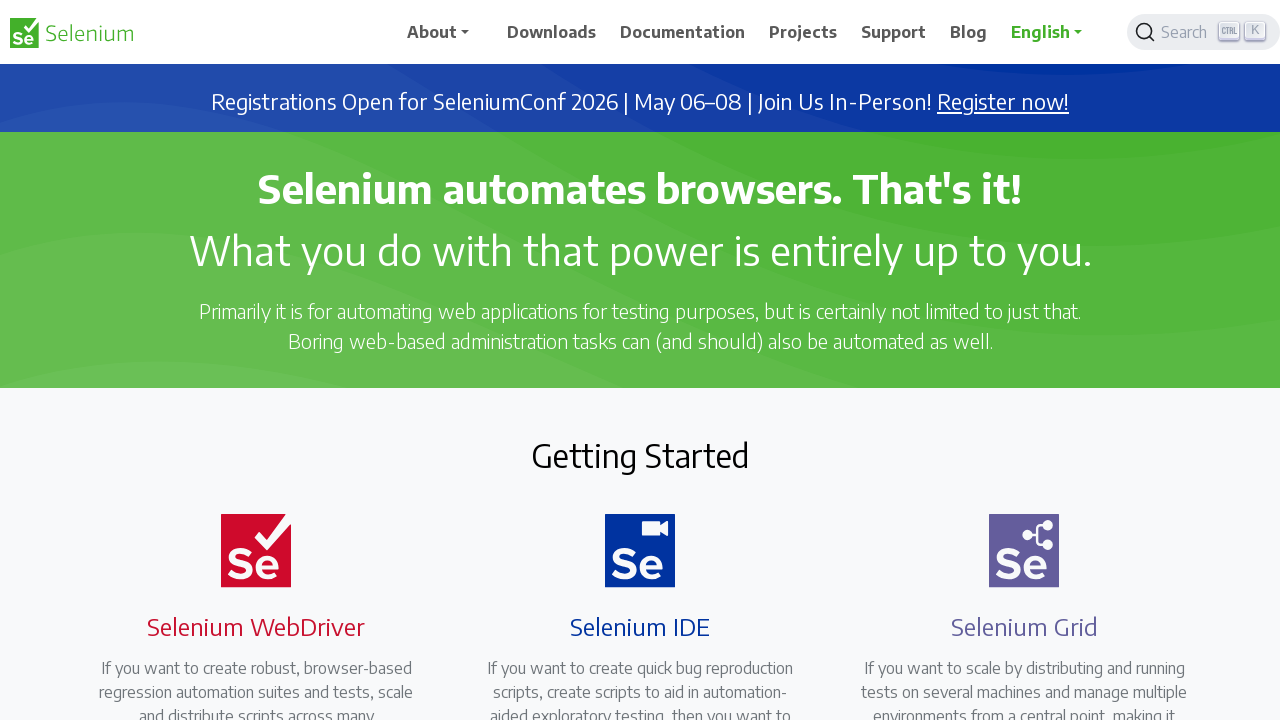

Retrieved body text content for verification
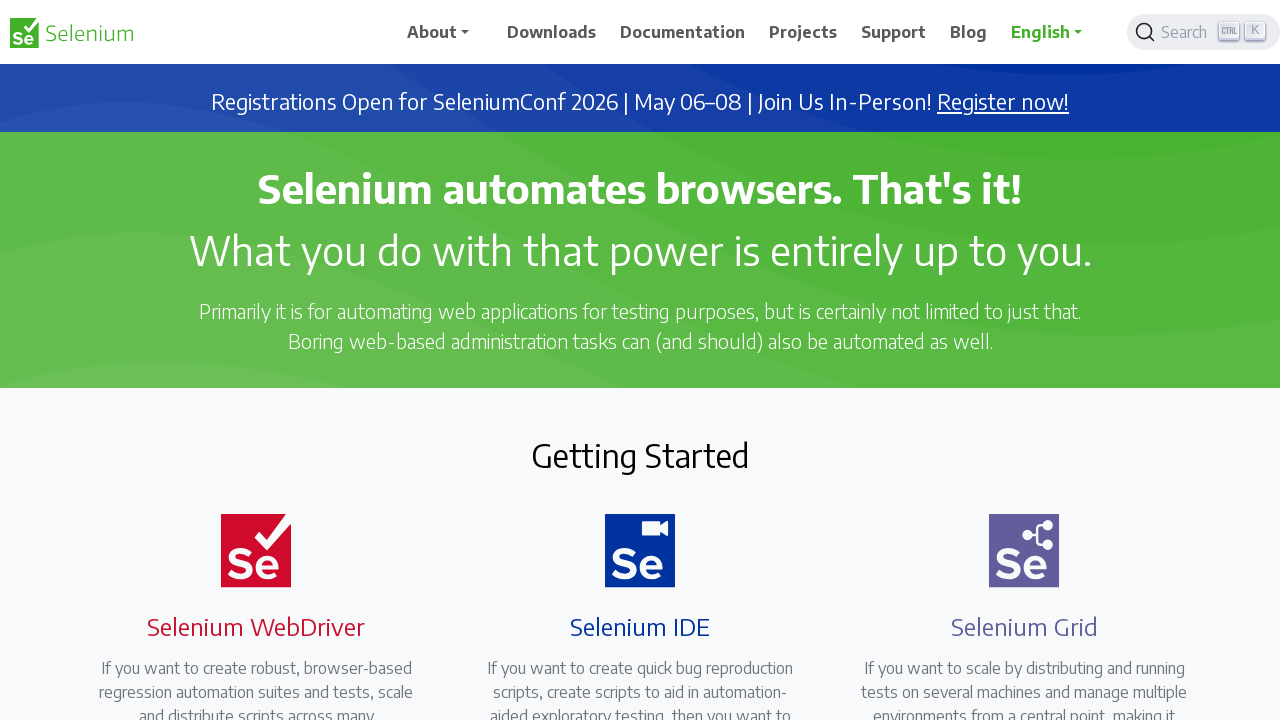

Maximized browser window to 1920x1080
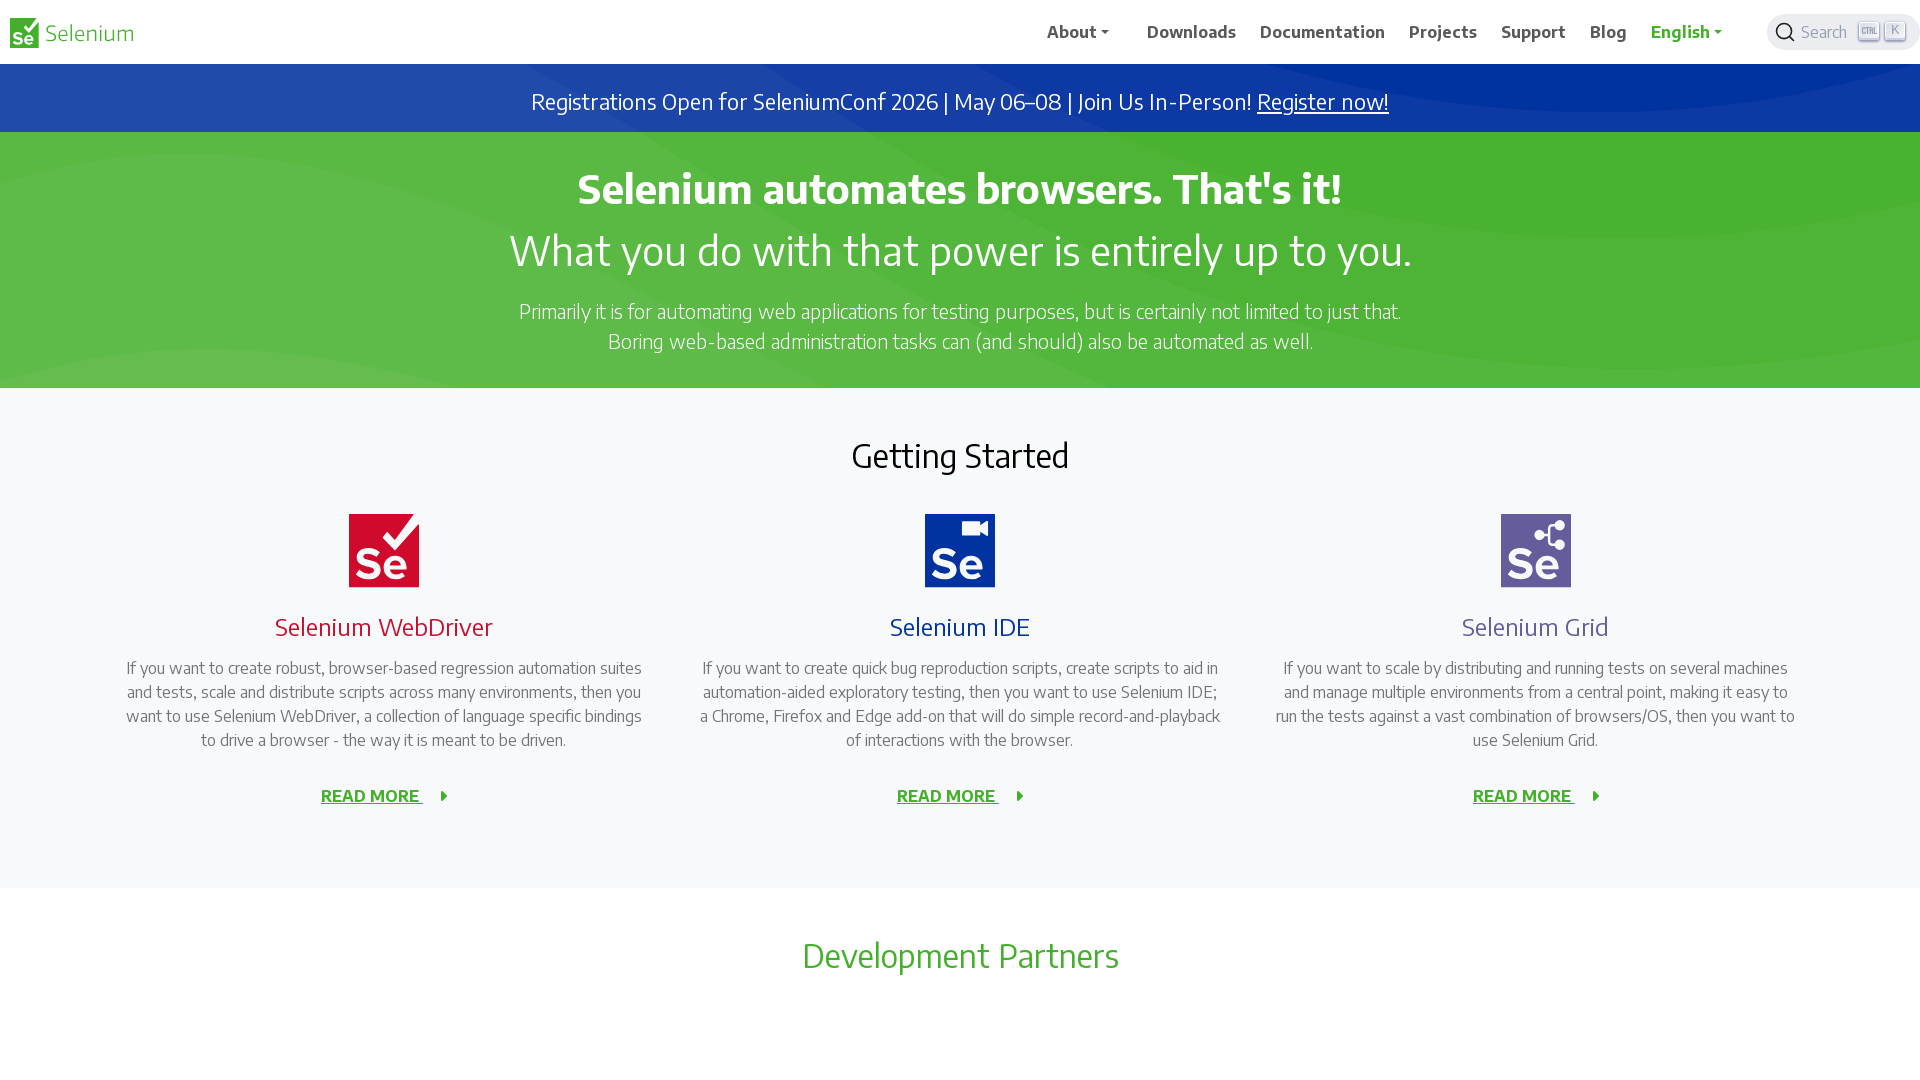

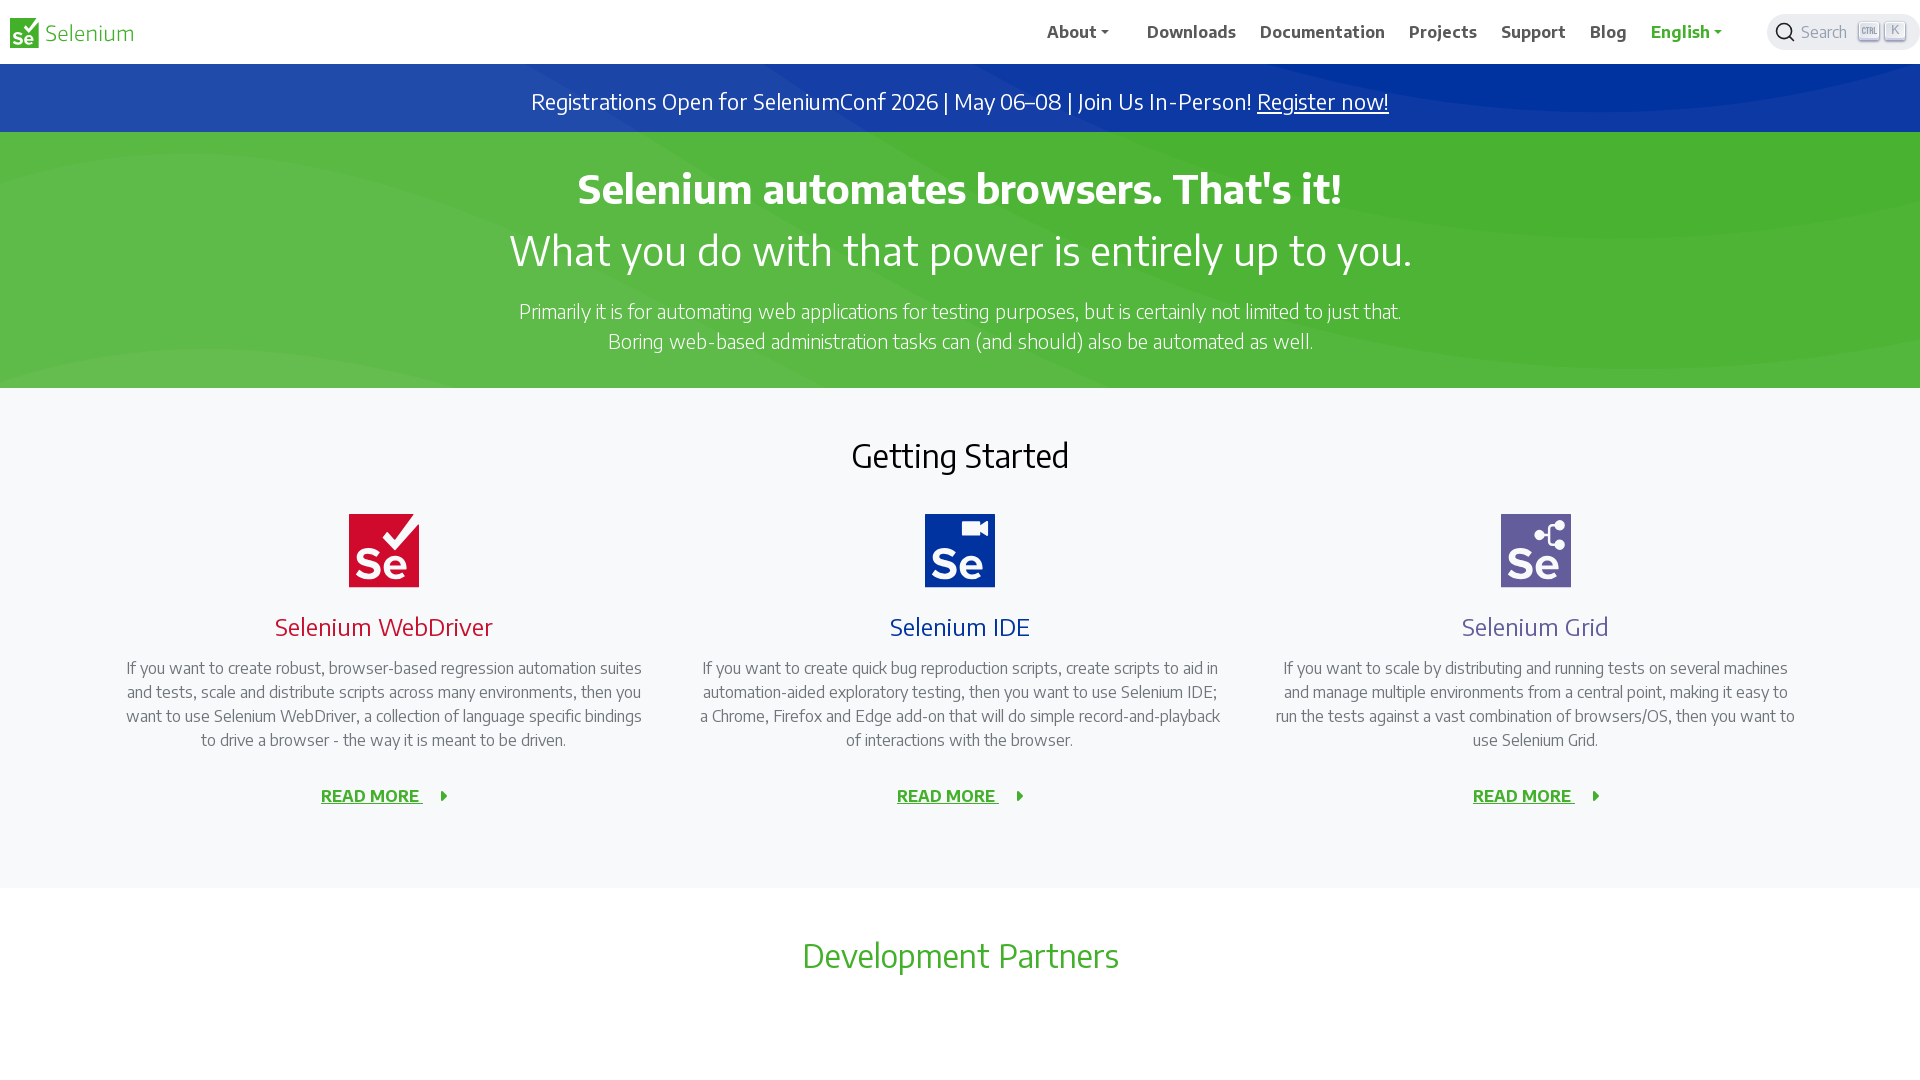